Tests drag and drop functionality by dragging a draggable element to a droppable target

Starting URL: https://testautomationpractice.blogspot.com/

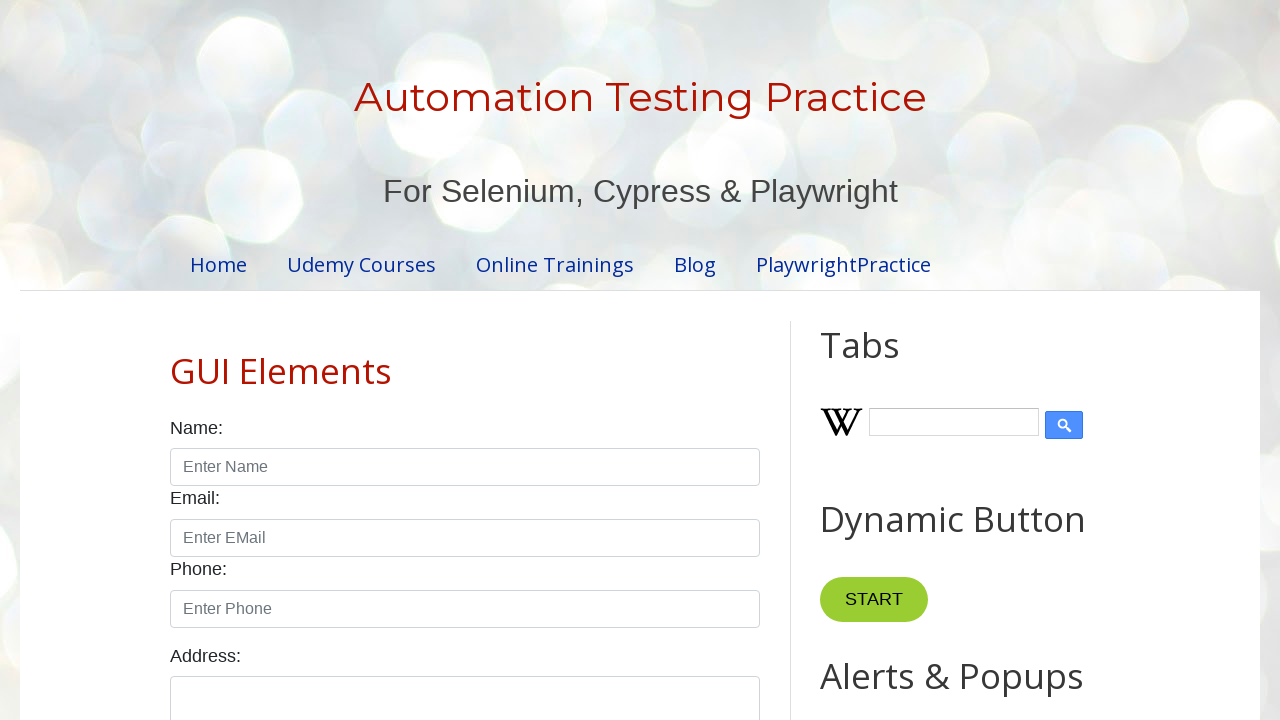

Scrolled draggable element into view
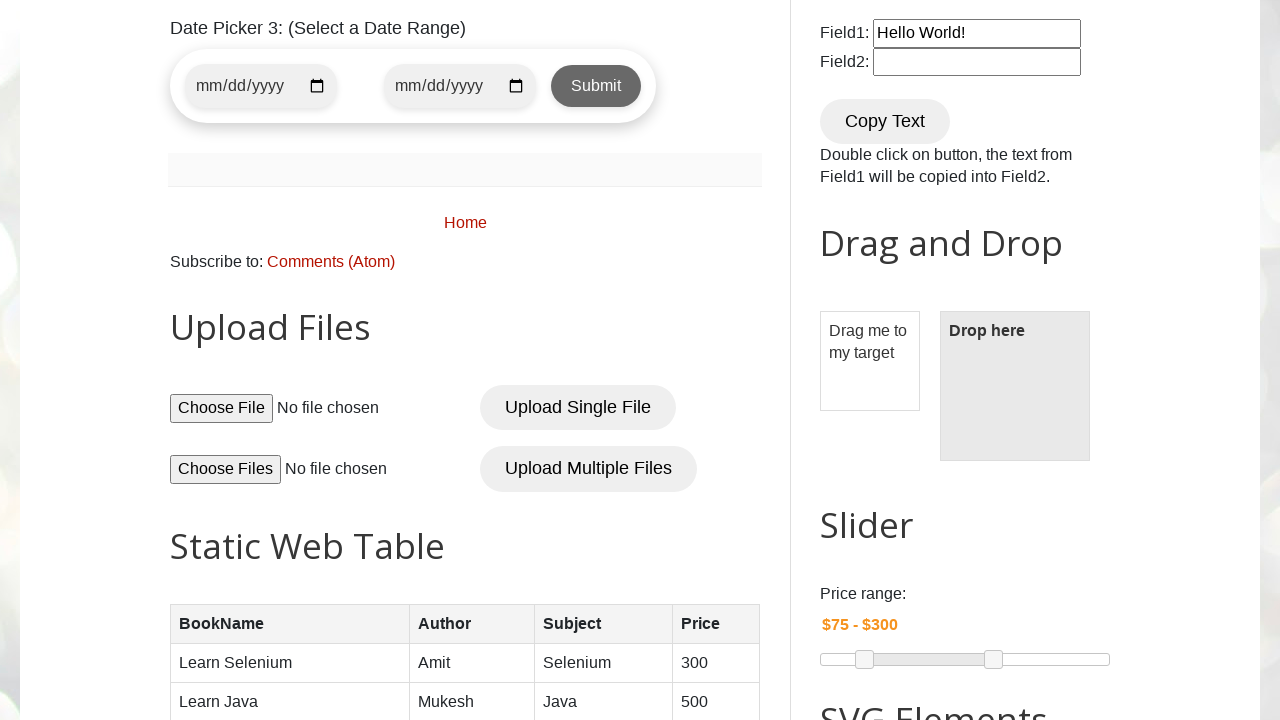

Dragged draggable element to droppable target at (1015, 386)
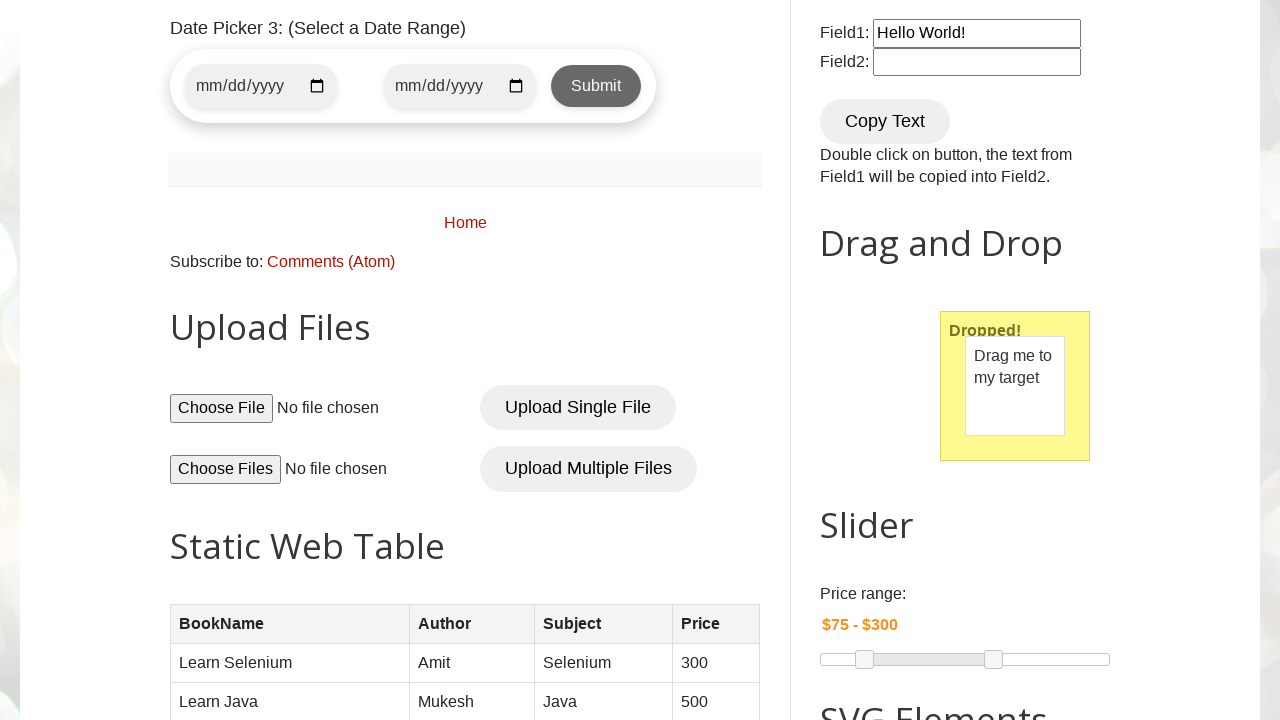

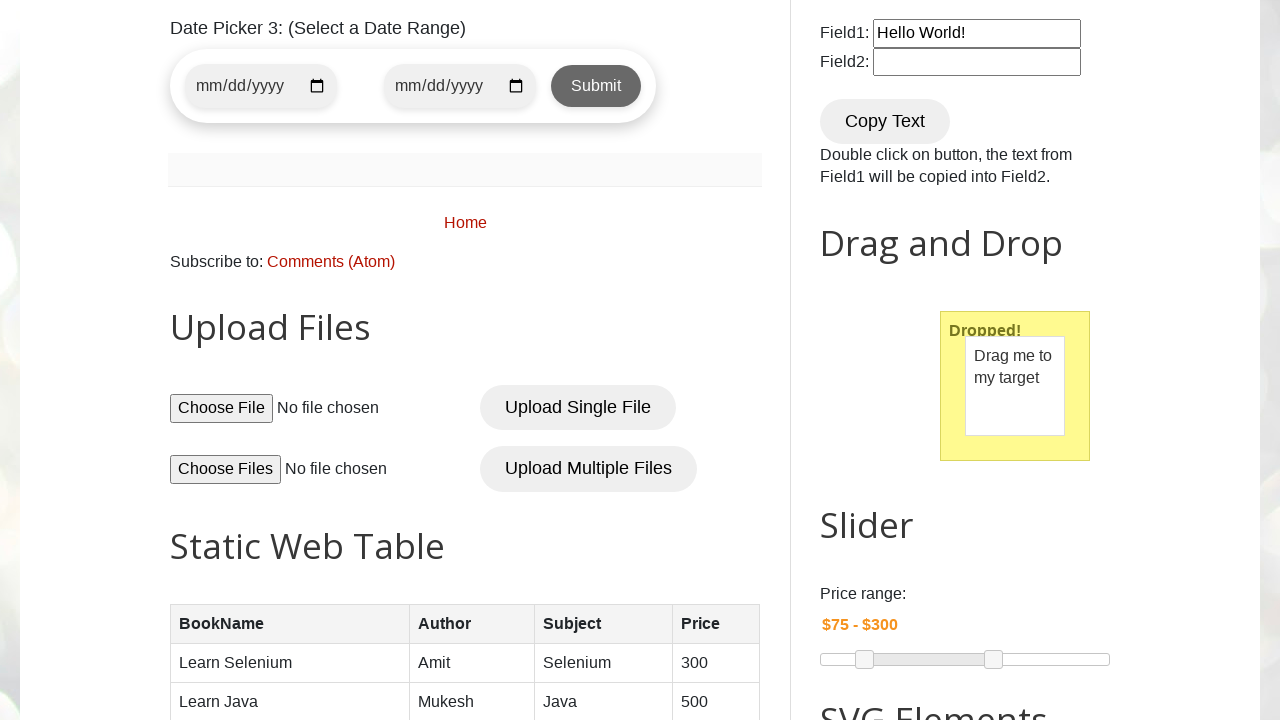